Tests header navigation by hovering over the Products dropdown menu, clicking through all dropdown items, then hovering over the About dropdown and clicking through its items, and finally clicking the Contact link.

Starting URL: https://www.elnursolutions.com/

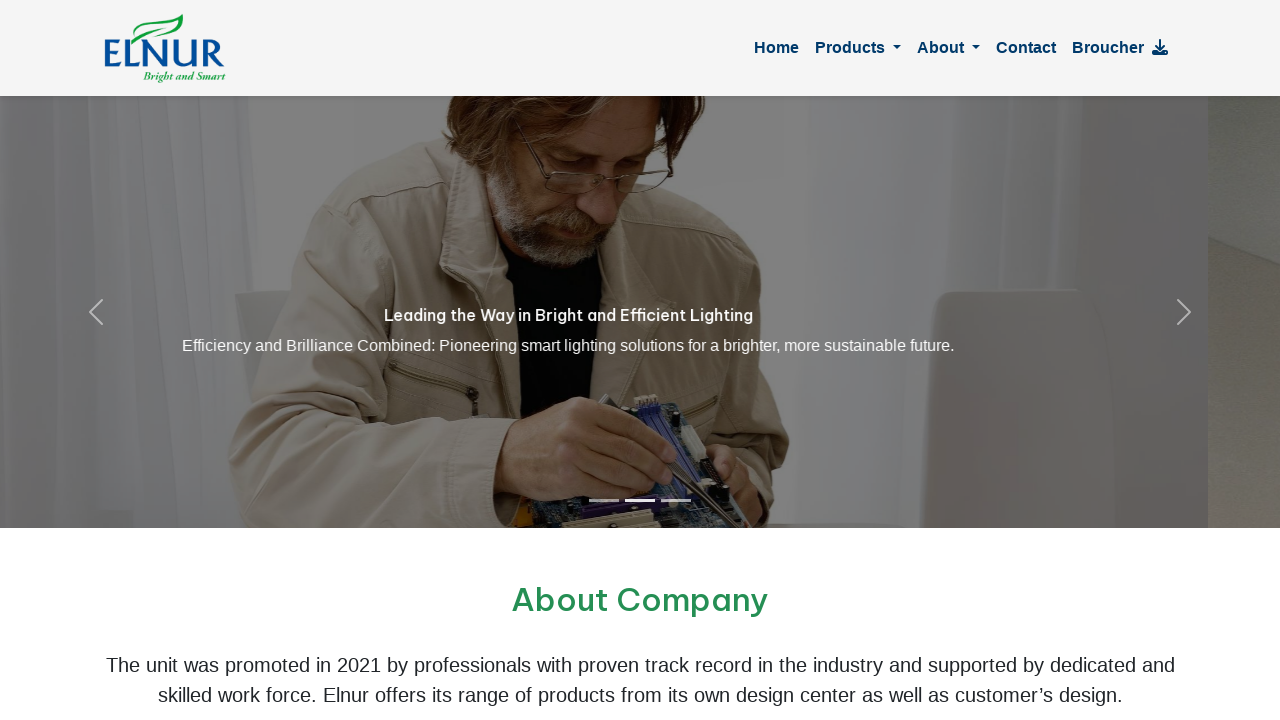

Hovered over Products dropdown menu at (858, 48) on #productsDropdownLink
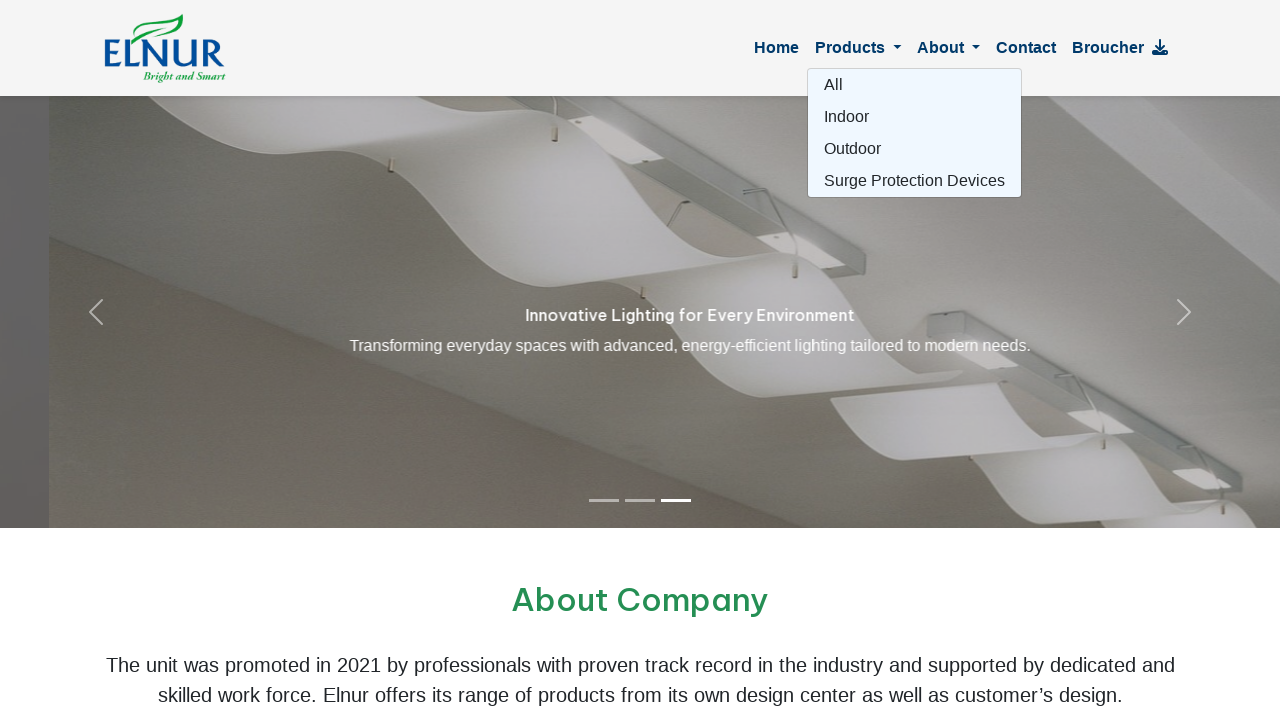

Waited for Products dropdown to fully display
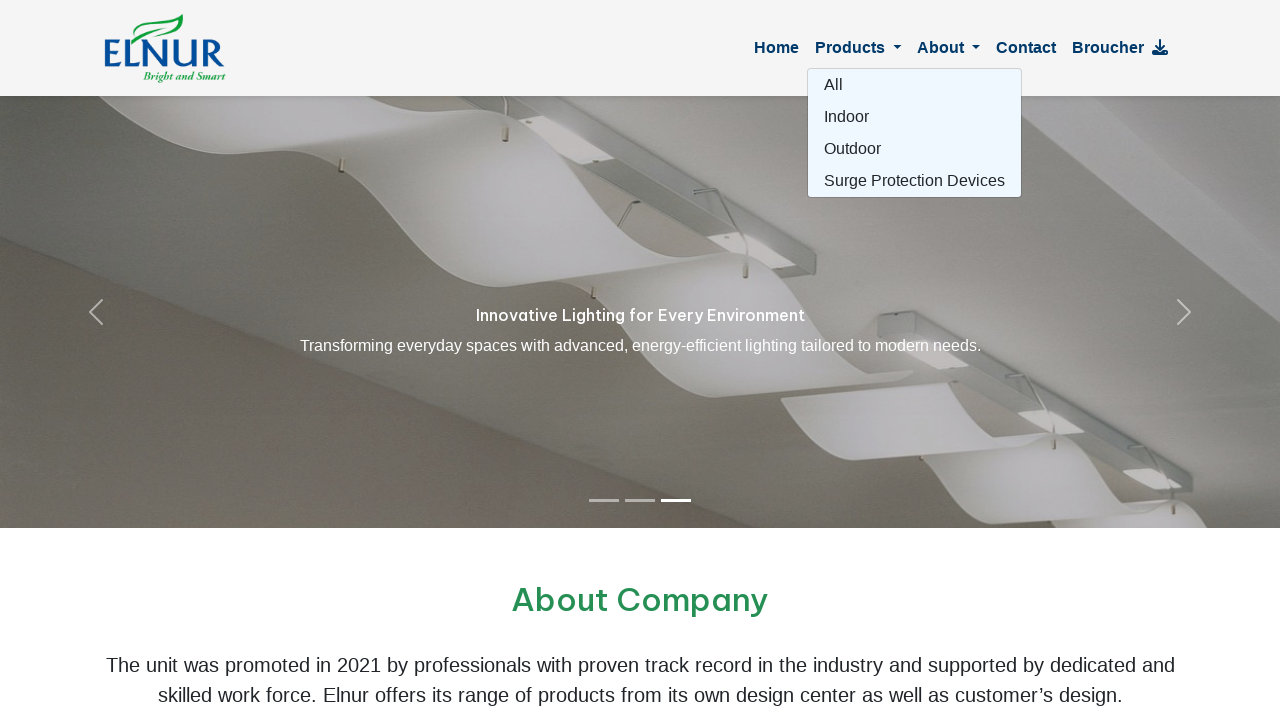

Found 4 product dropdown links
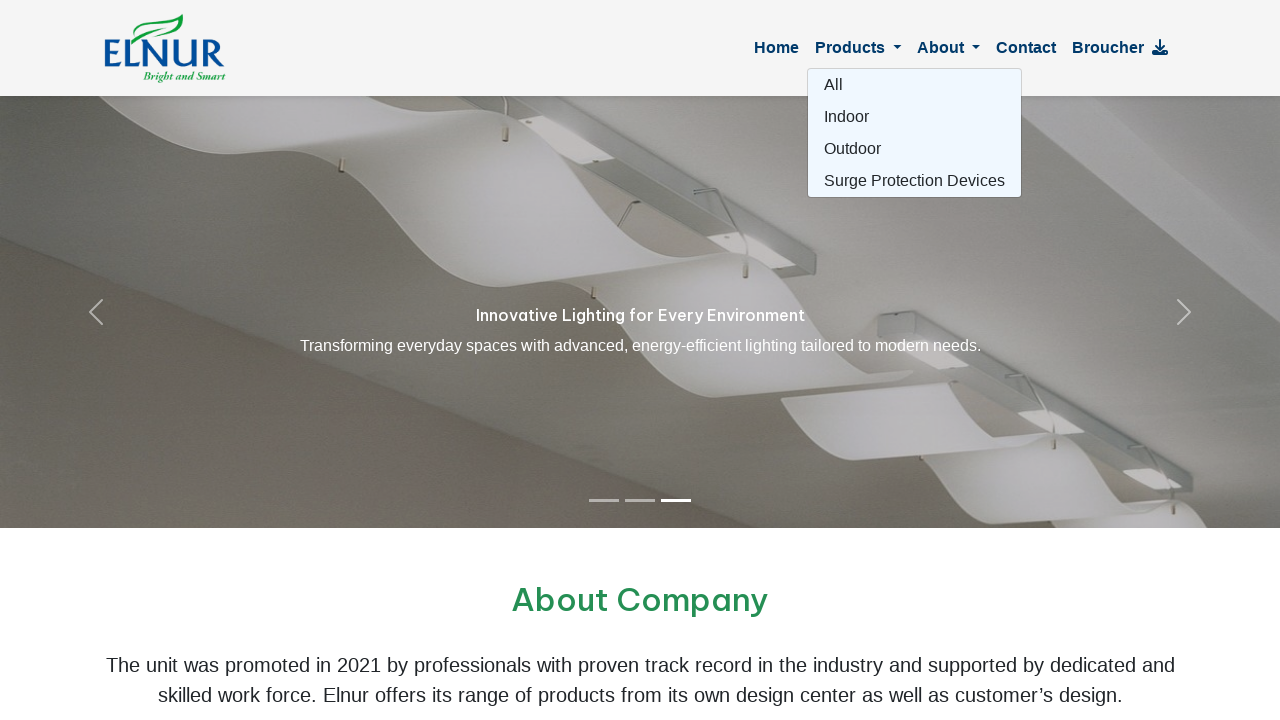

Re-hovered over Products dropdown before clicking item 1 at (858, 48) on #productsDropdownLink
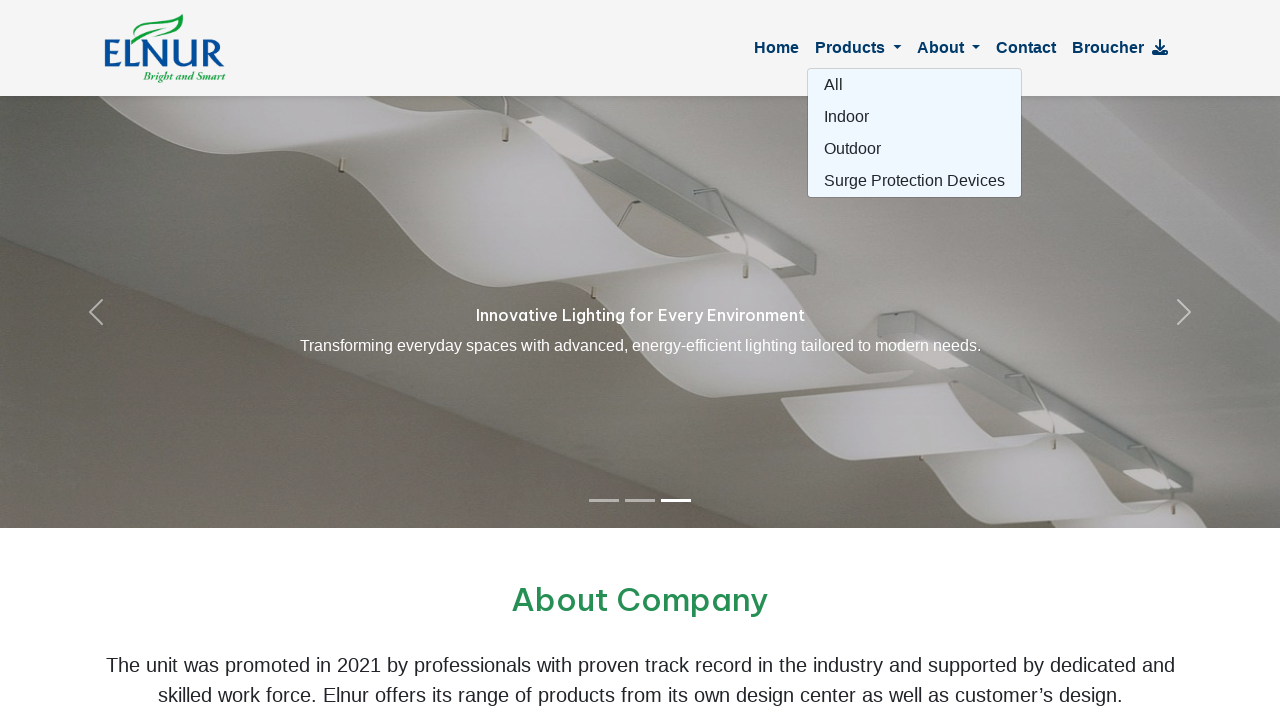

Waited for Products dropdown to display before item 1 click
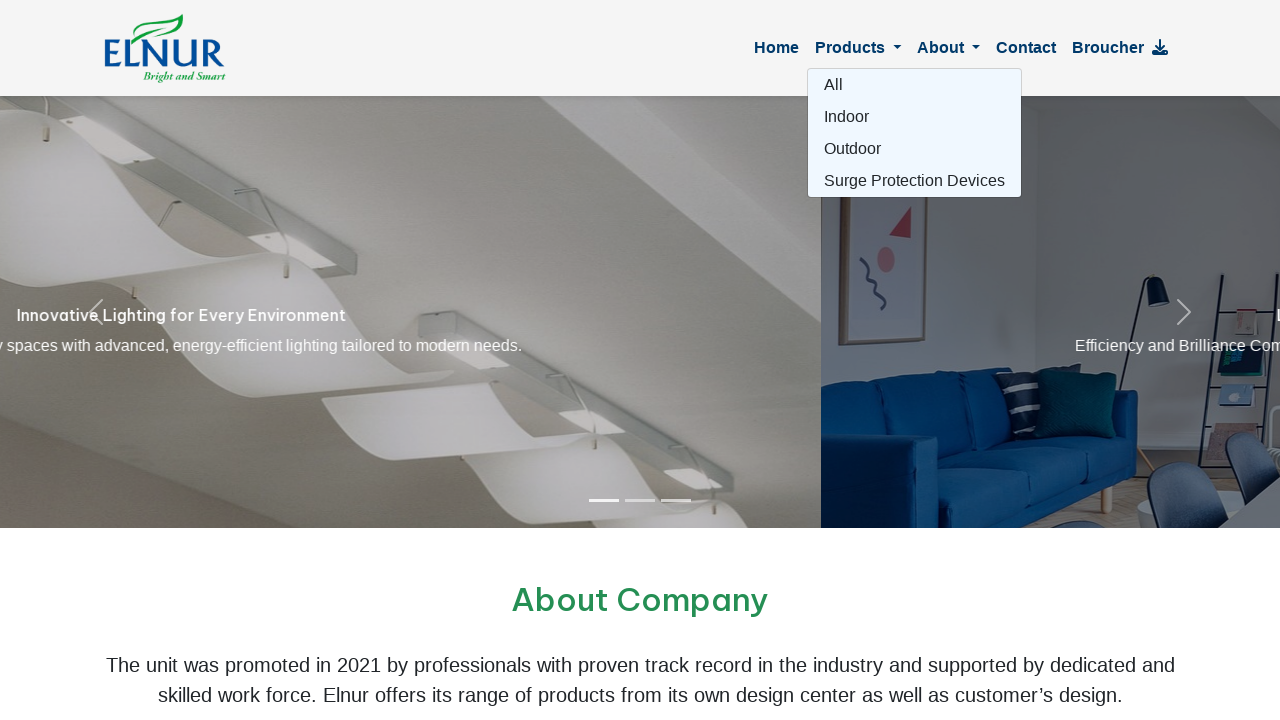

Clicked Products dropdown item 1 at (914, 85) on #ulproductsDropdown a >> nth=0
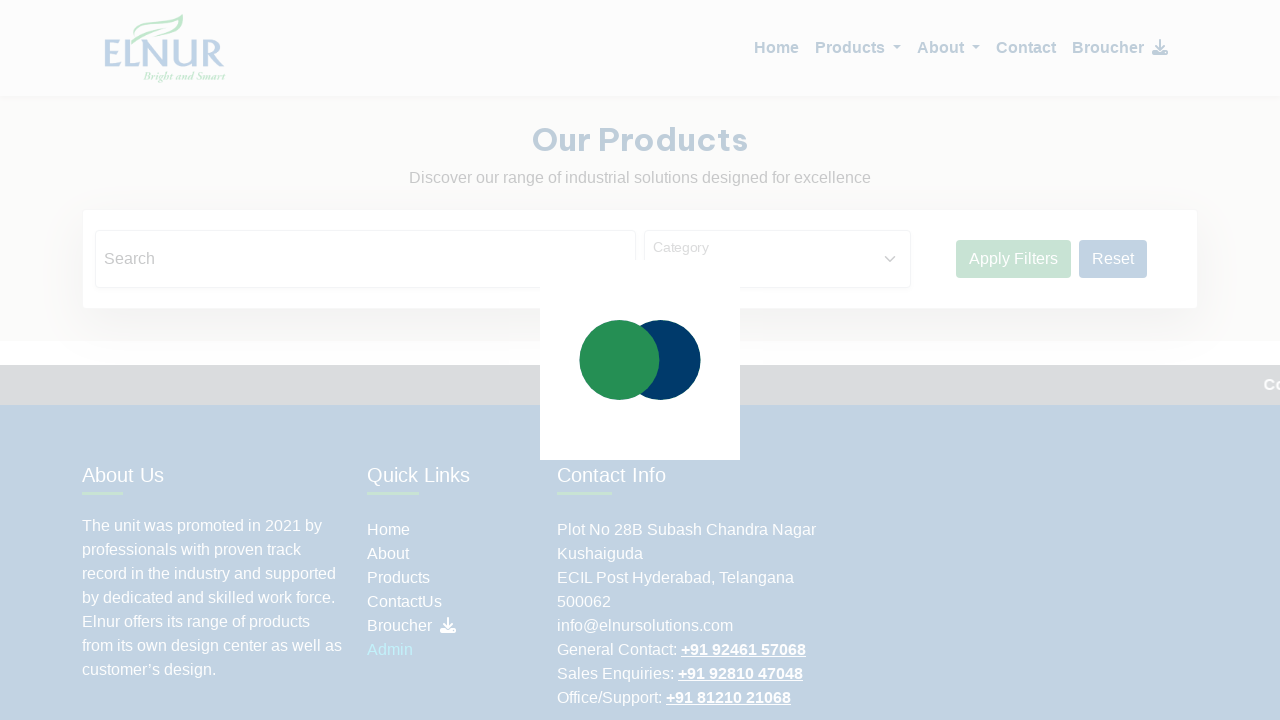

Waited after clicking Products dropdown item 1
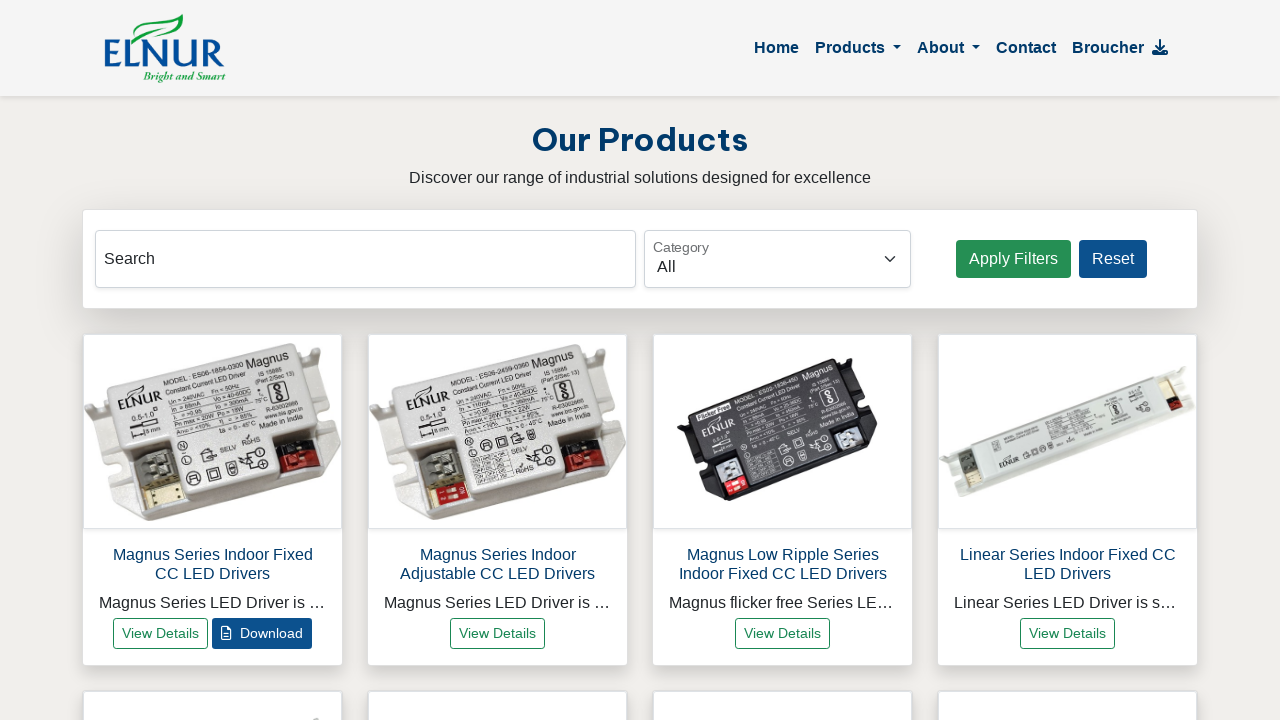

Re-hovered over Products dropdown before clicking item 2 at (858, 48) on #productsDropdownLink
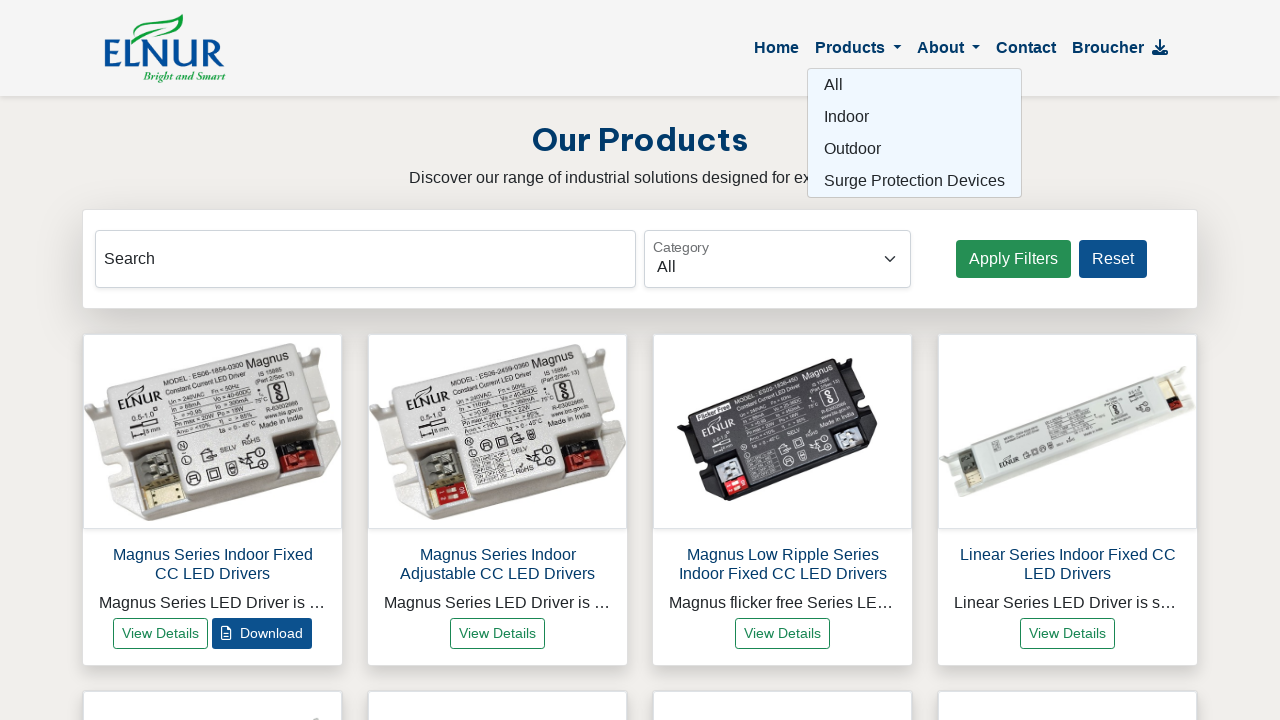

Waited for Products dropdown to display before item 2 click
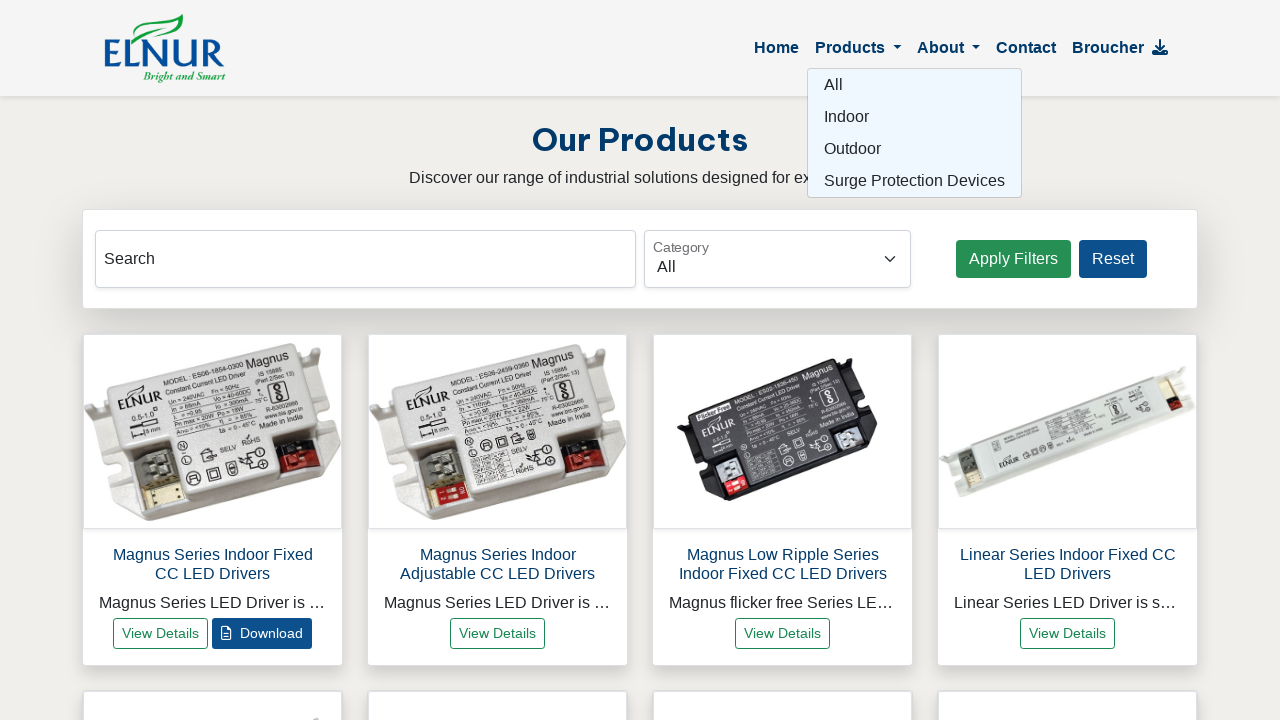

Clicked Products dropdown item 2 at (914, 117) on #ulproductsDropdown a >> nth=1
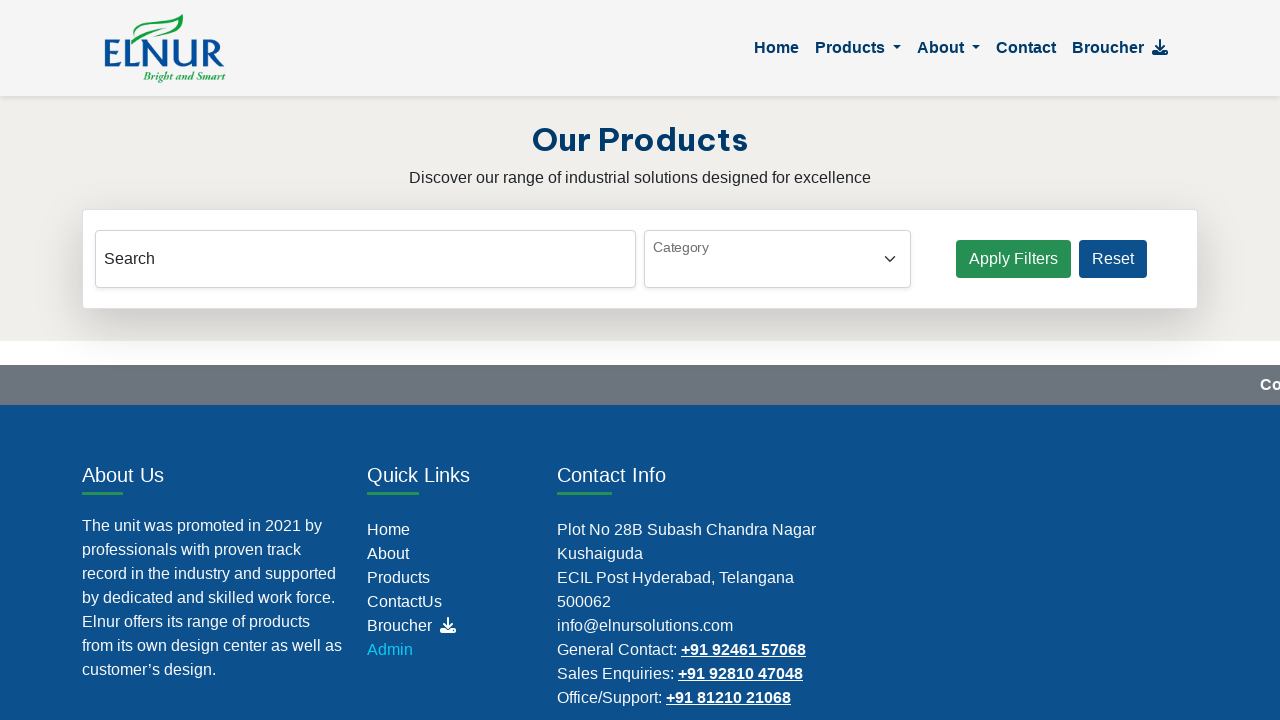

Waited after clicking Products dropdown item 2
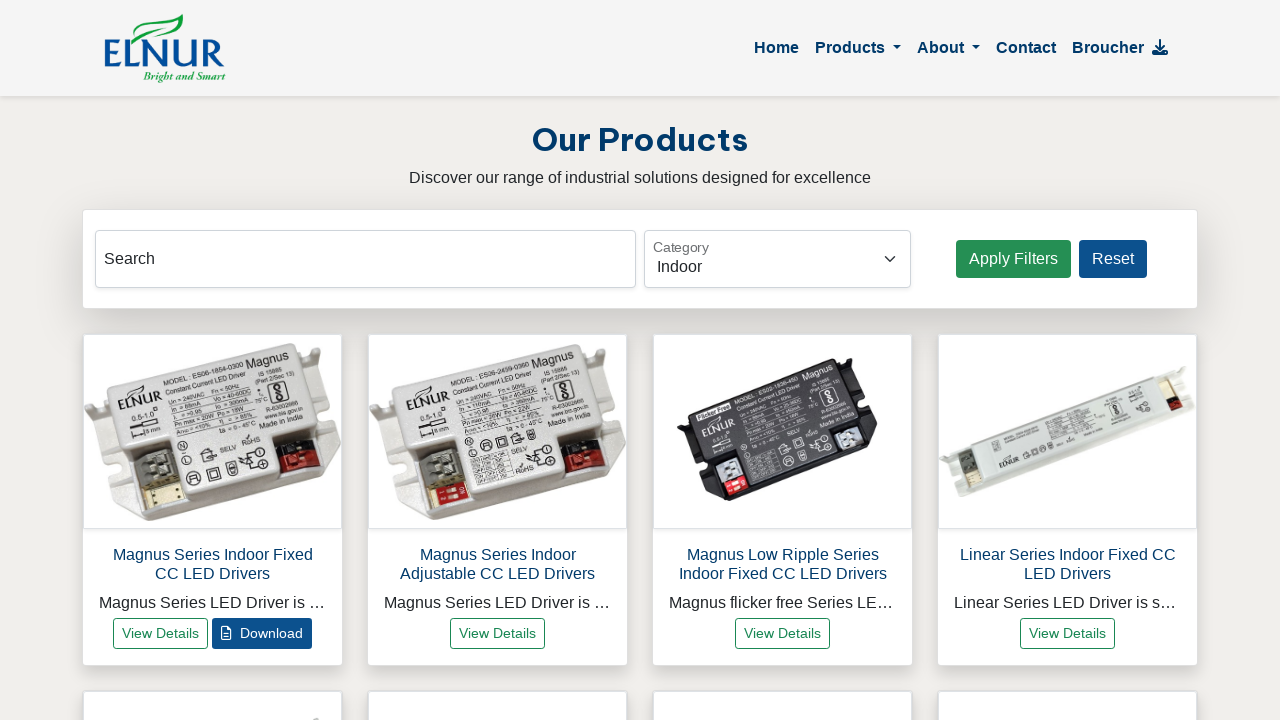

Re-hovered over Products dropdown before clicking item 3 at (858, 48) on #productsDropdownLink
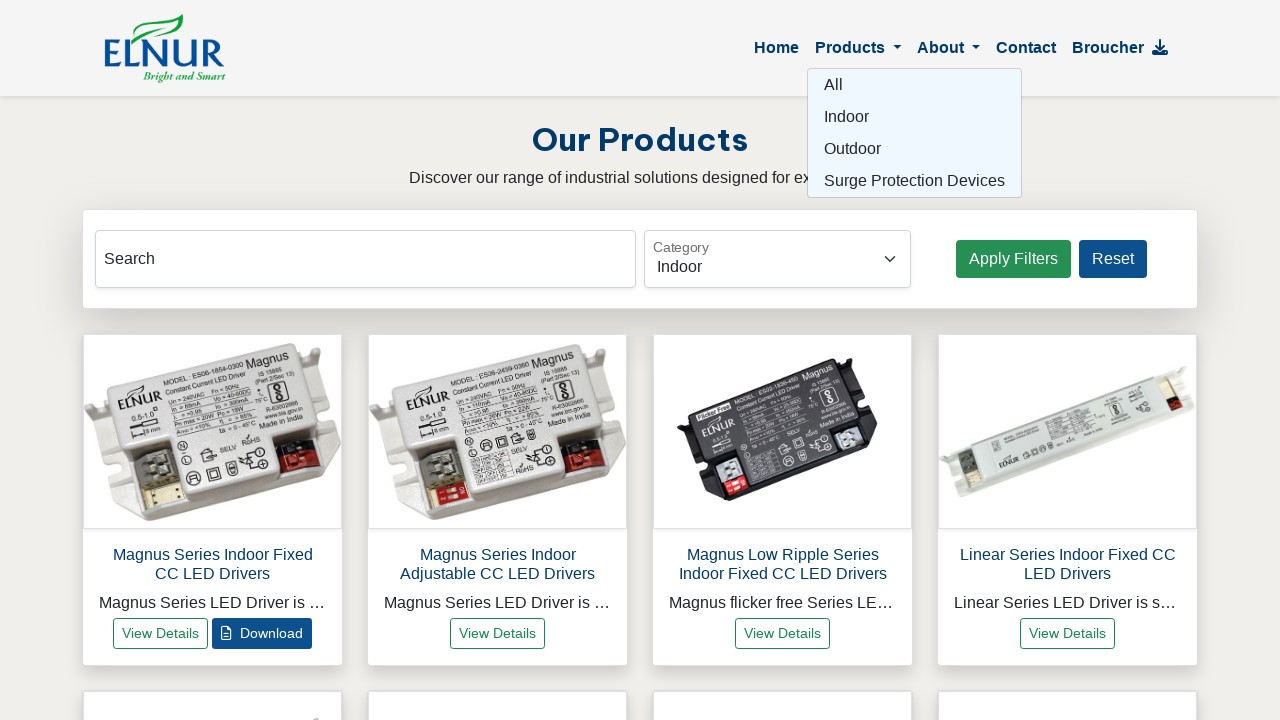

Waited for Products dropdown to display before item 3 click
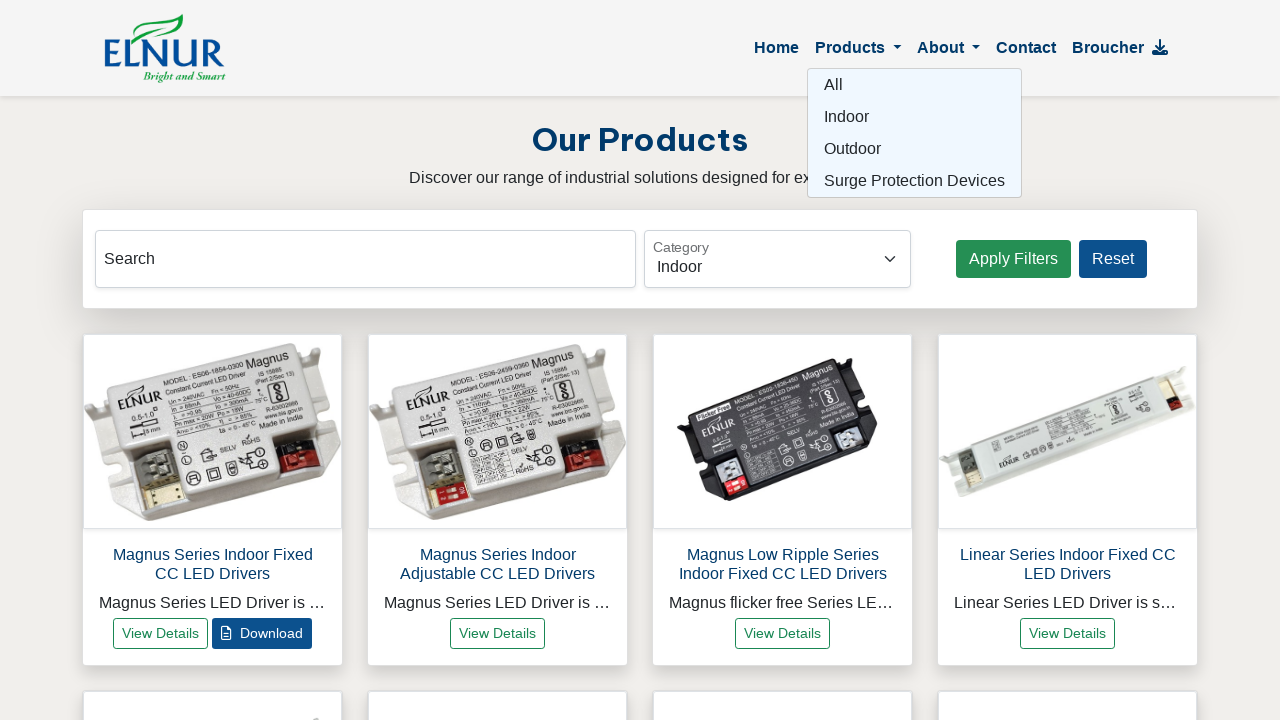

Clicked Products dropdown item 3 at (914, 149) on #ulproductsDropdown a >> nth=2
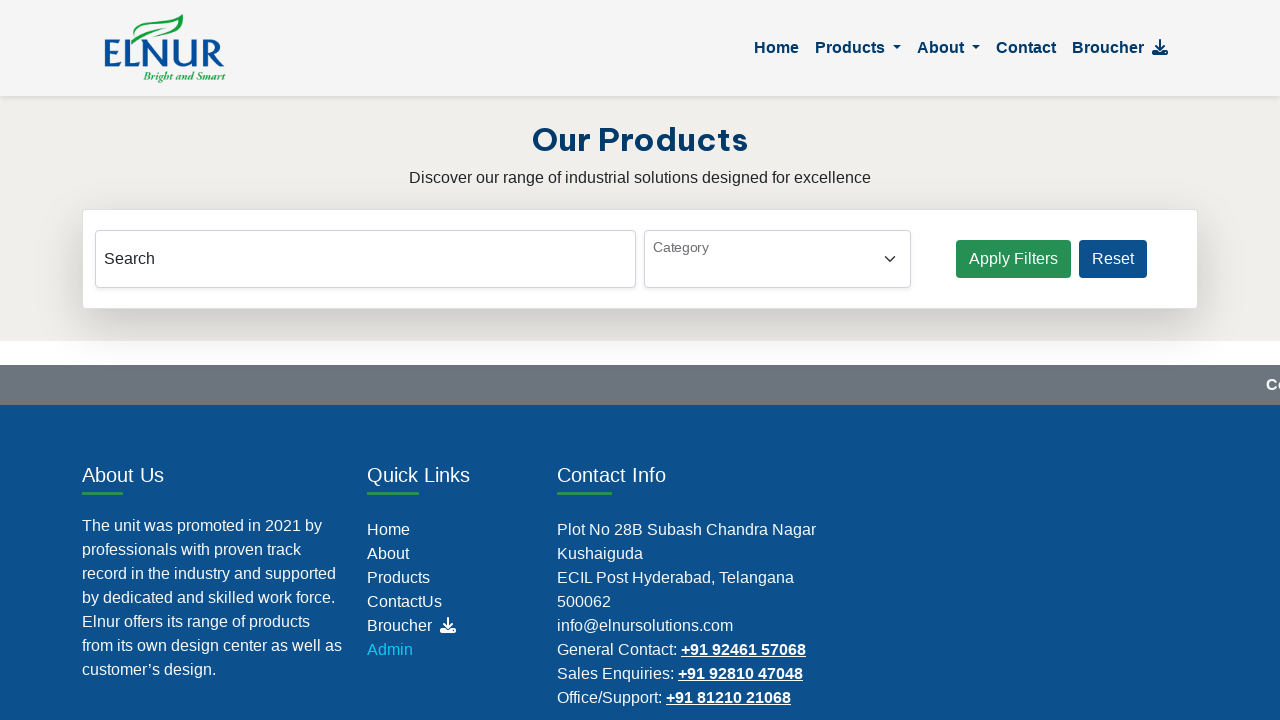

Waited after clicking Products dropdown item 3
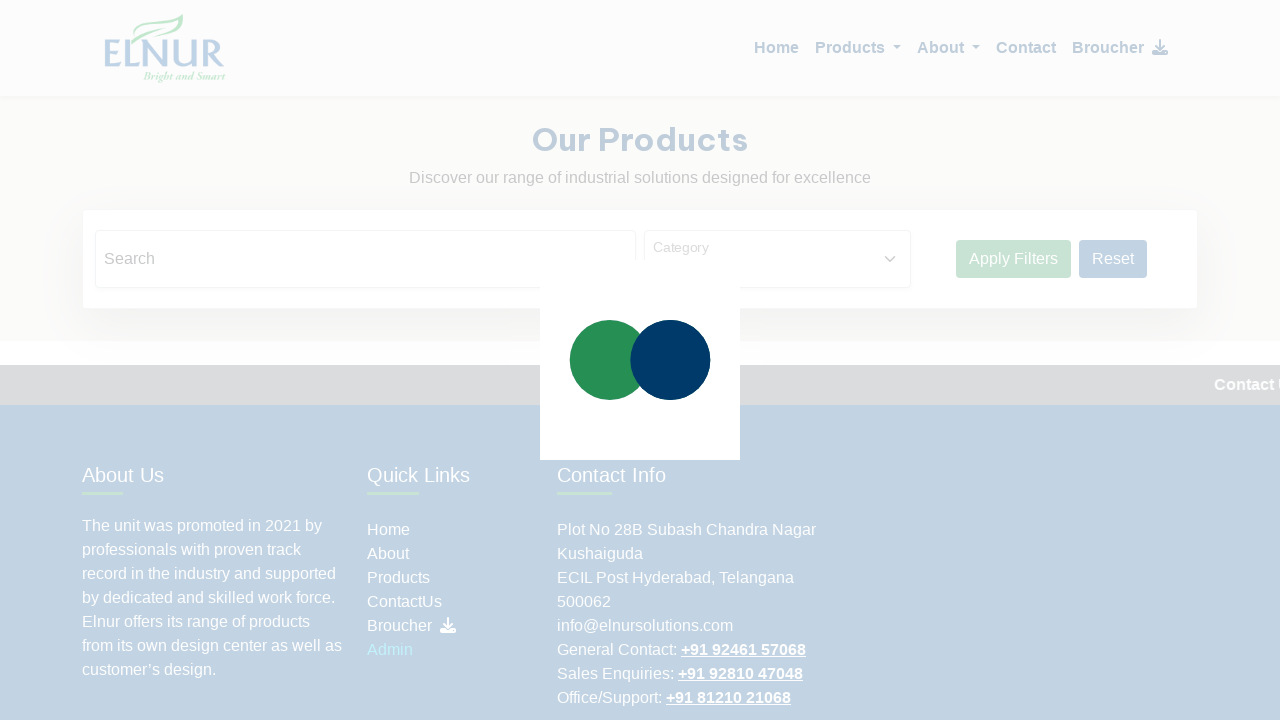

Re-hovered over Products dropdown before clicking item 4 at (858, 48) on #productsDropdownLink
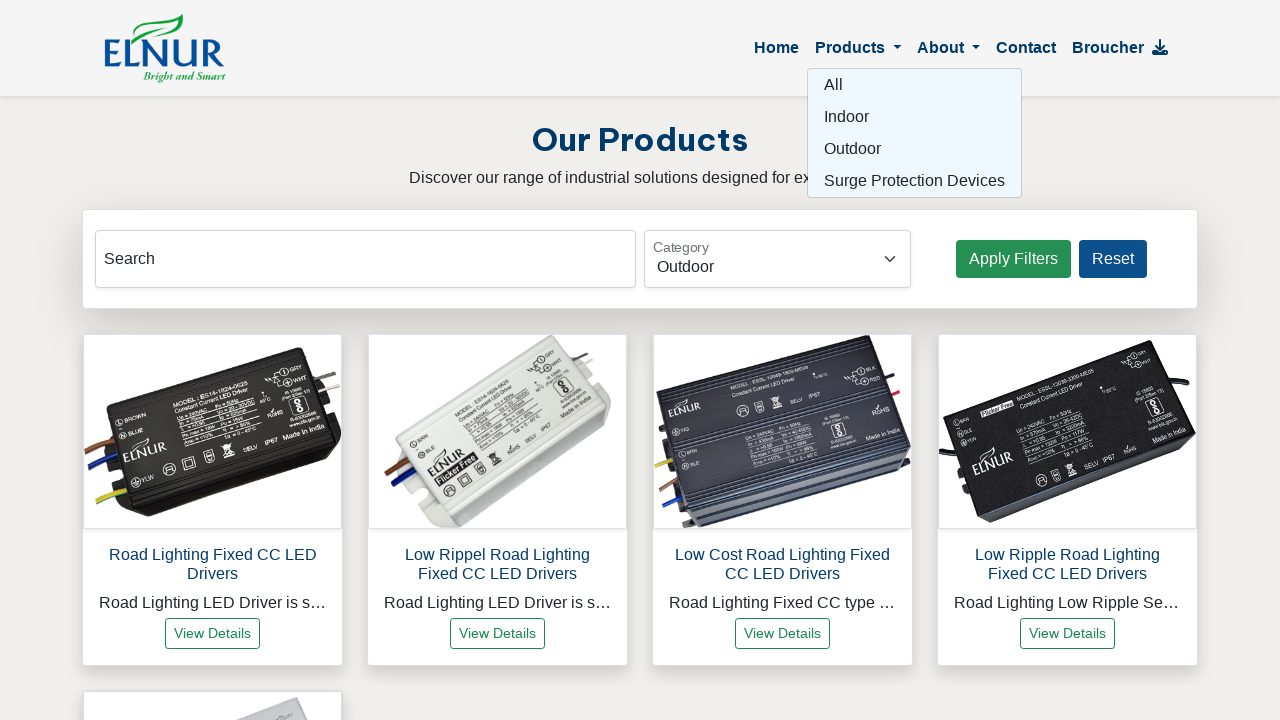

Waited for Products dropdown to display before item 4 click
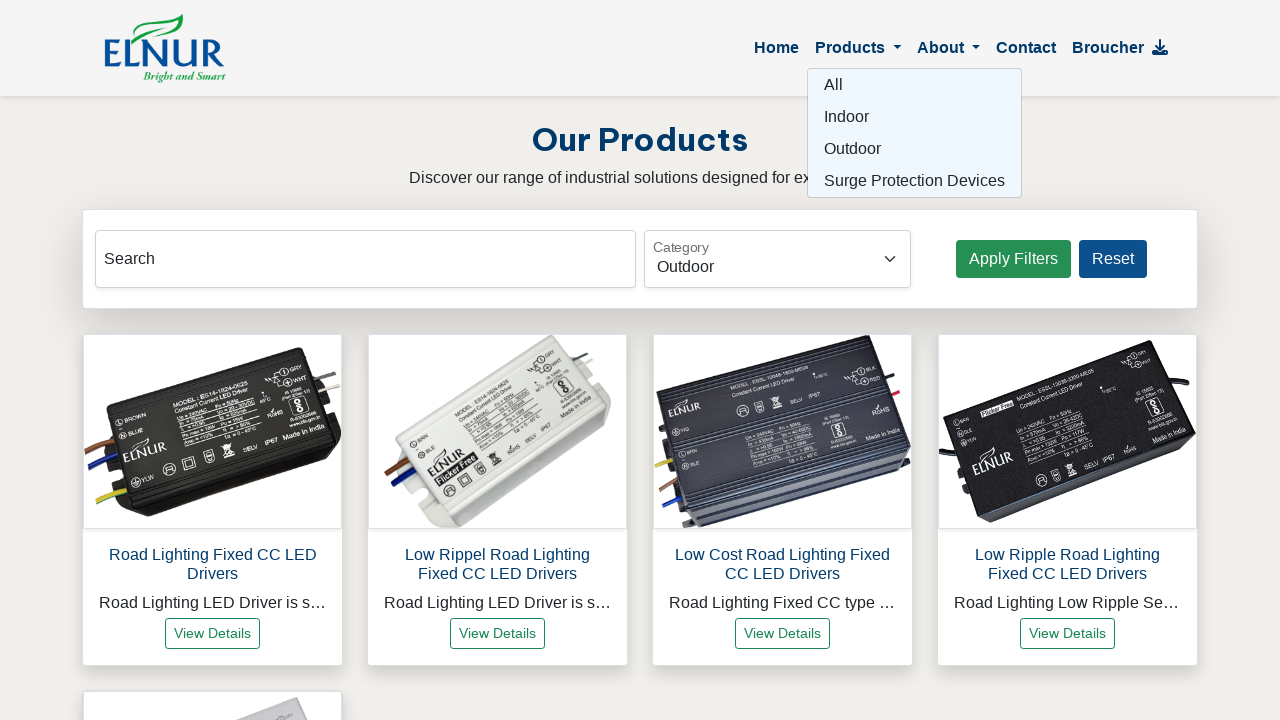

Clicked Products dropdown item 4 at (914, 181) on #ulproductsDropdown a >> nth=3
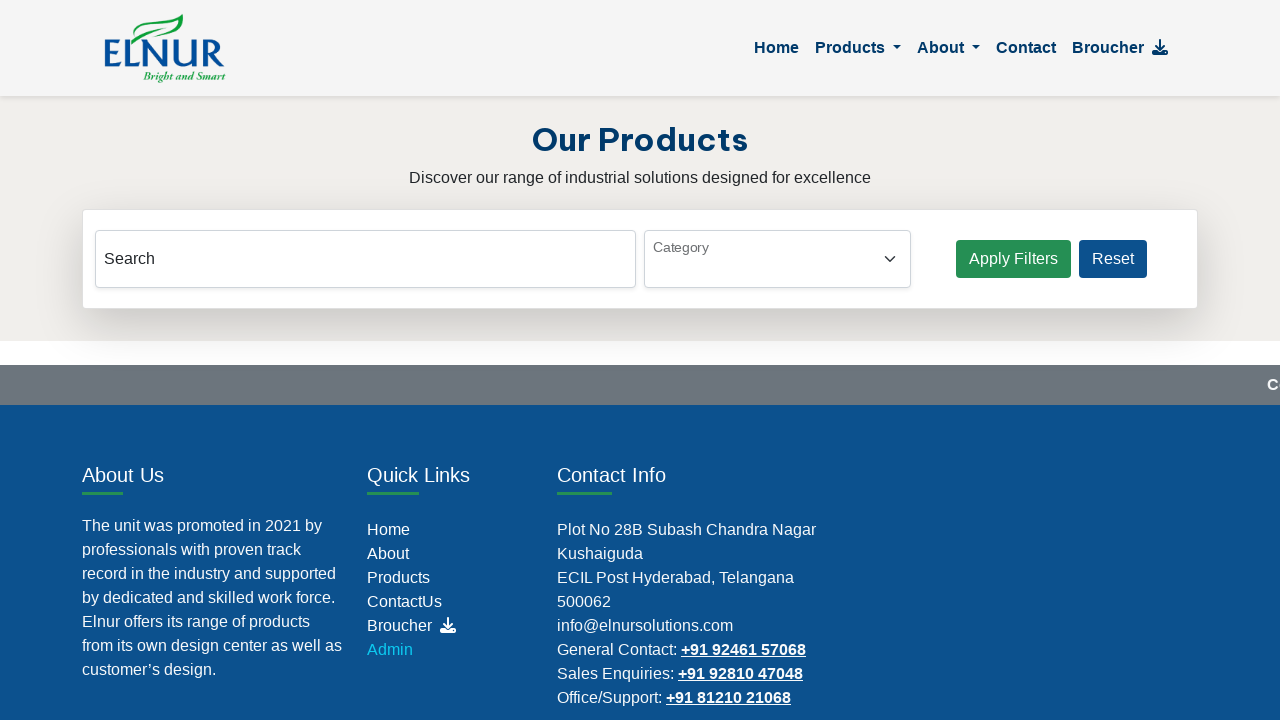

Waited after clicking Products dropdown item 4
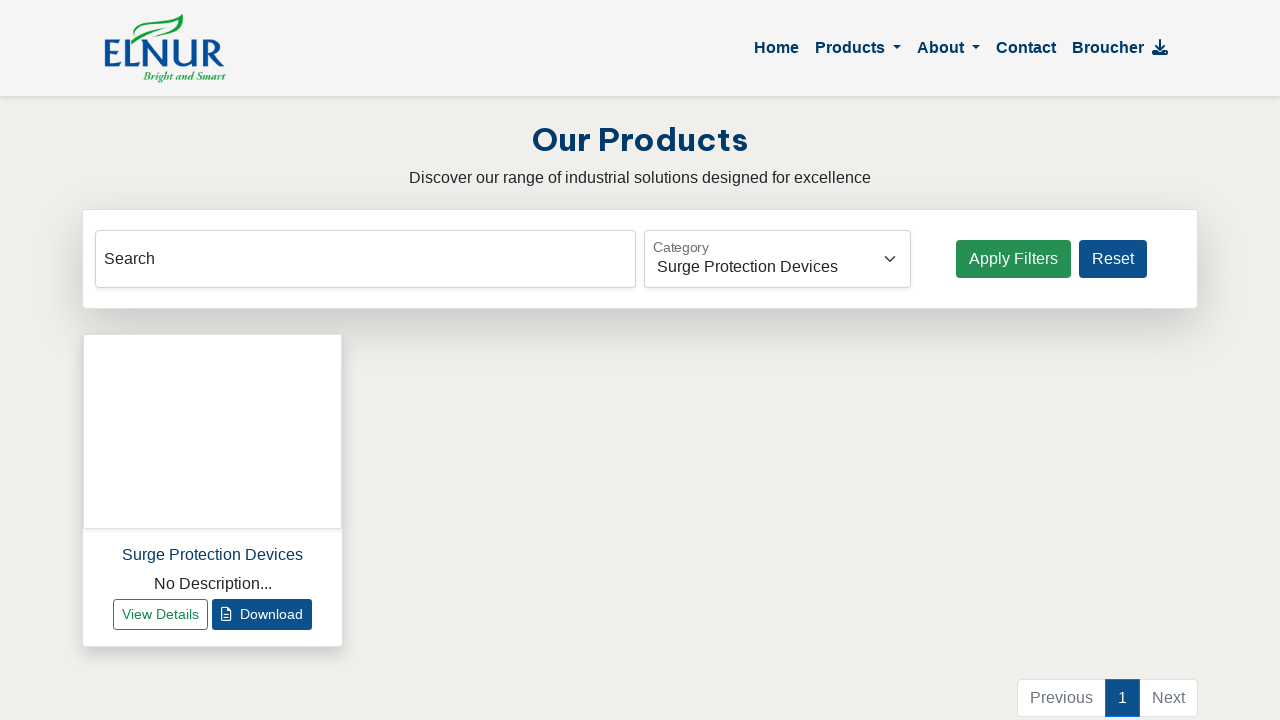

Hovered over About dropdown menu at (948, 48) on #aboutDropdownLink
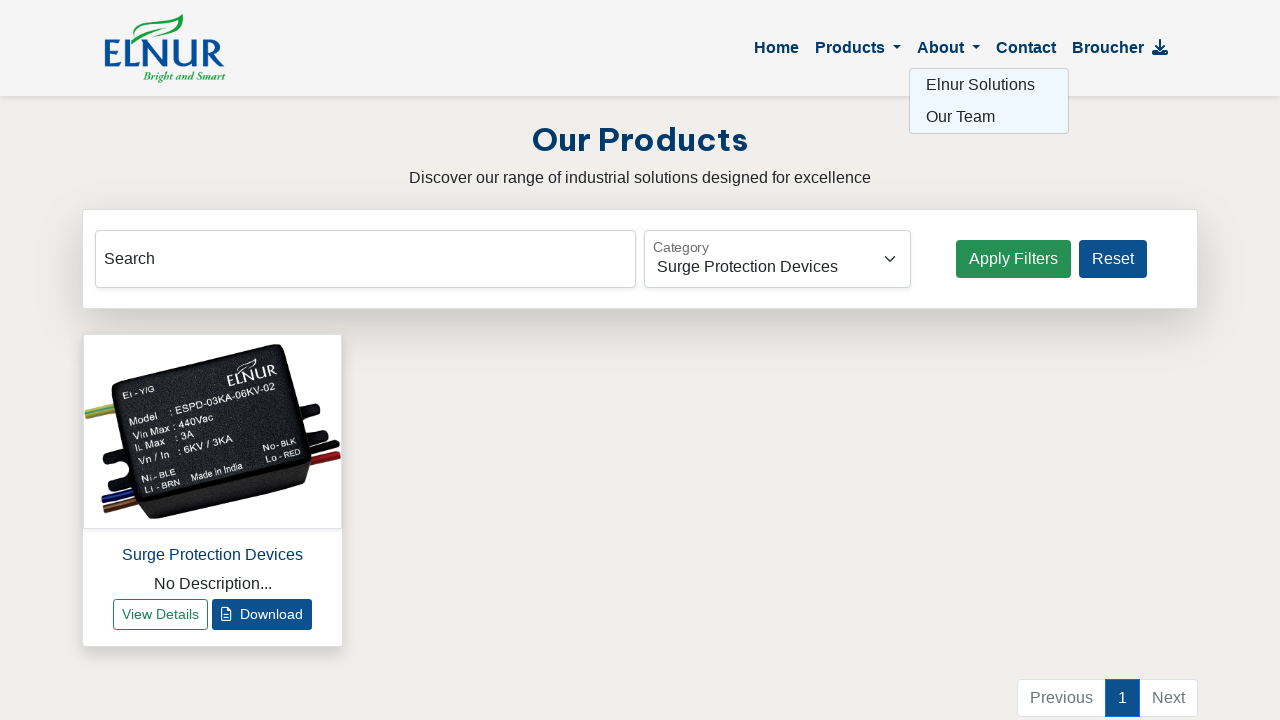

Waited for About dropdown to fully display
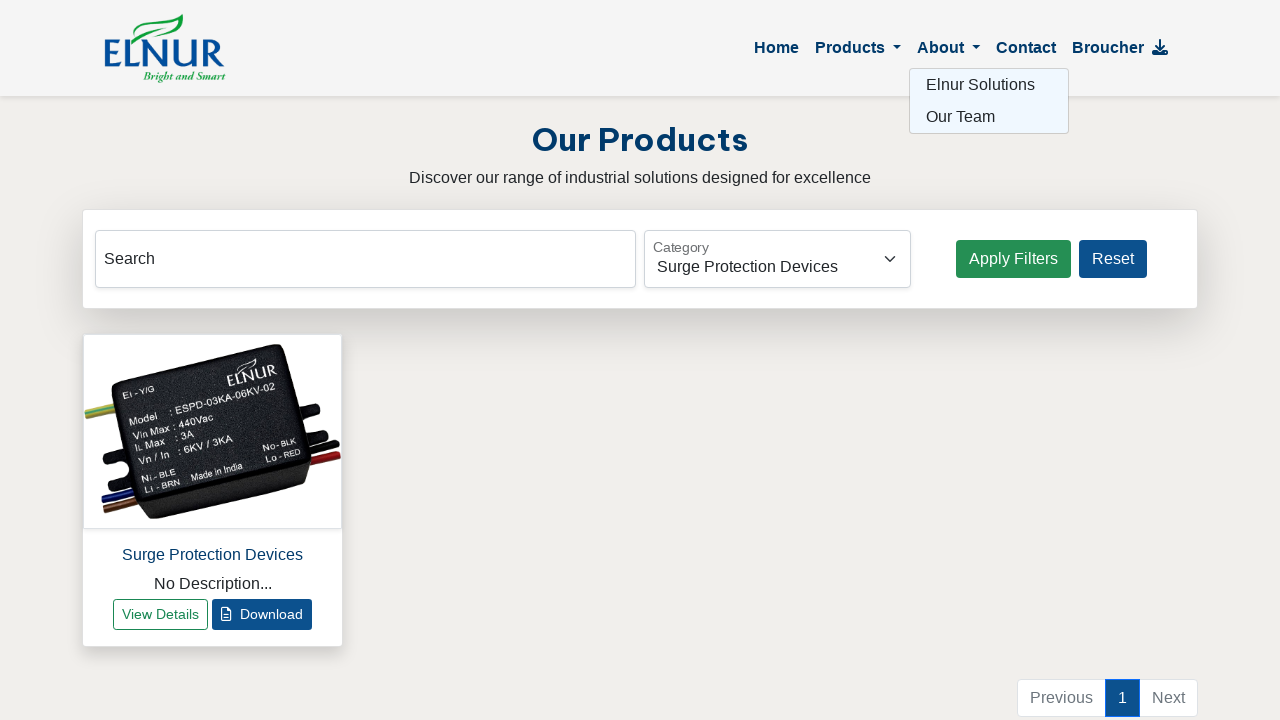

Found 0 About dropdown links
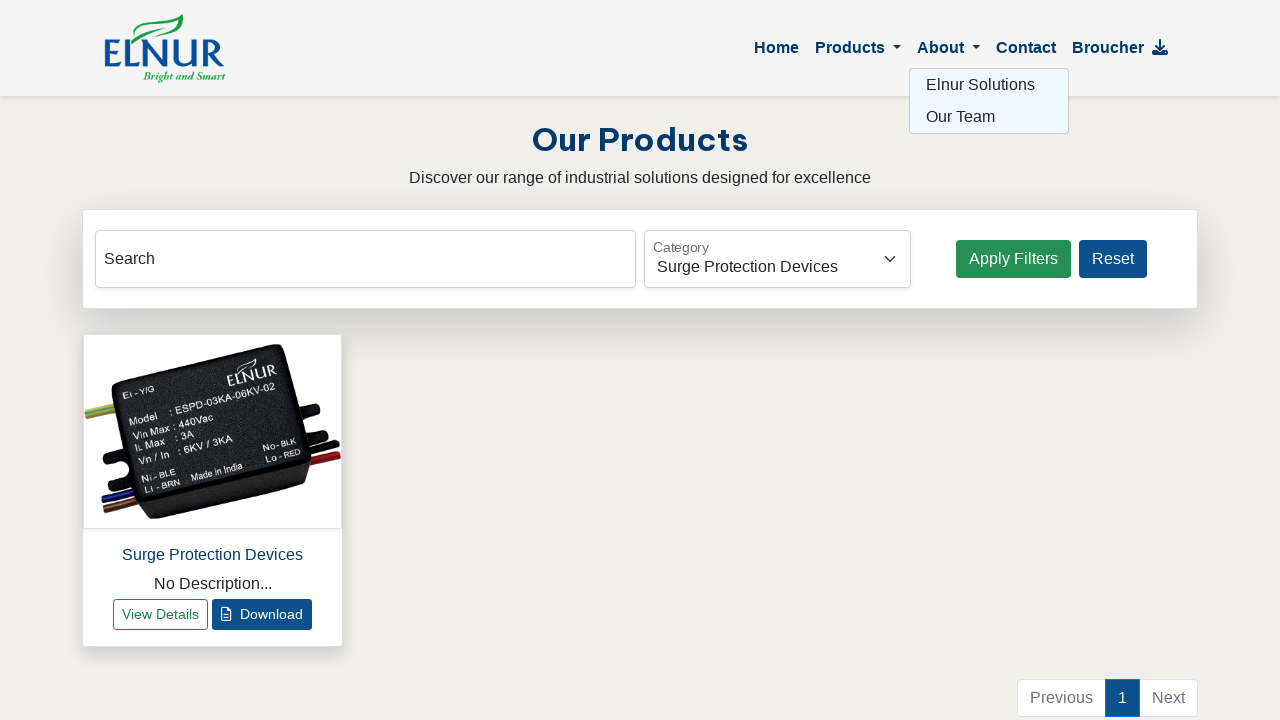

Clicked the Contact link at (1026, 48) on a:text('Contact')
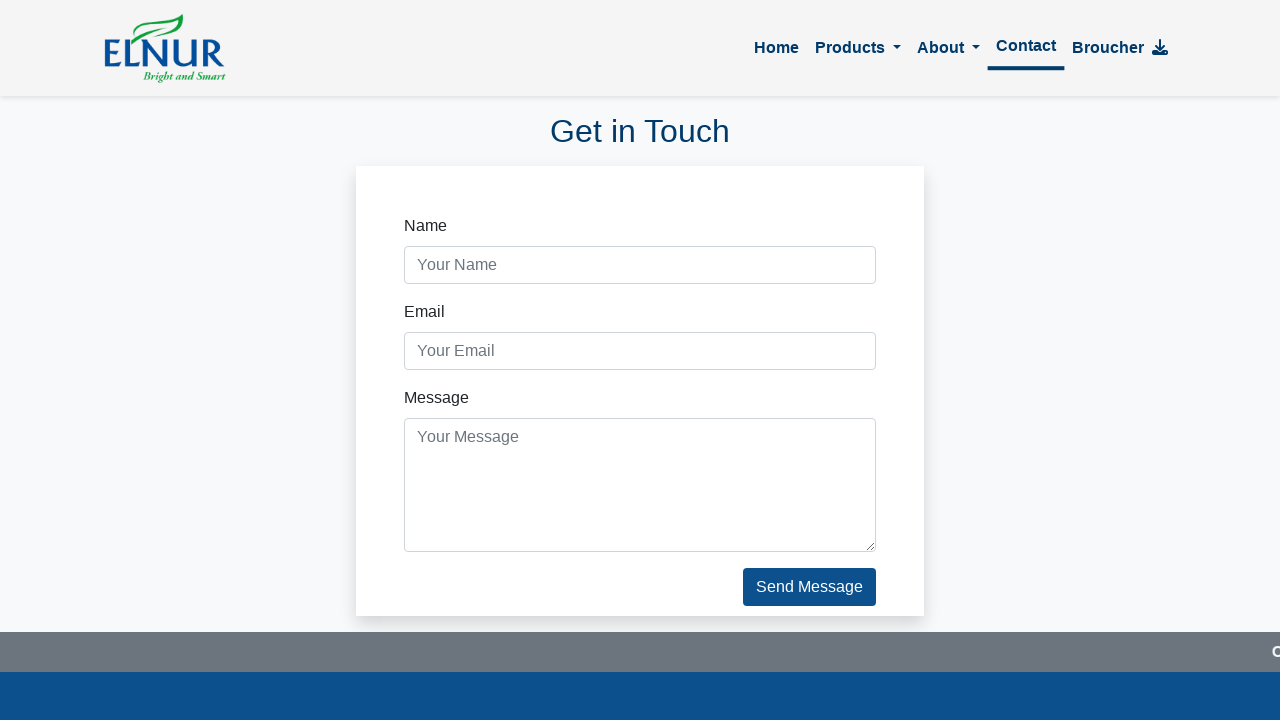

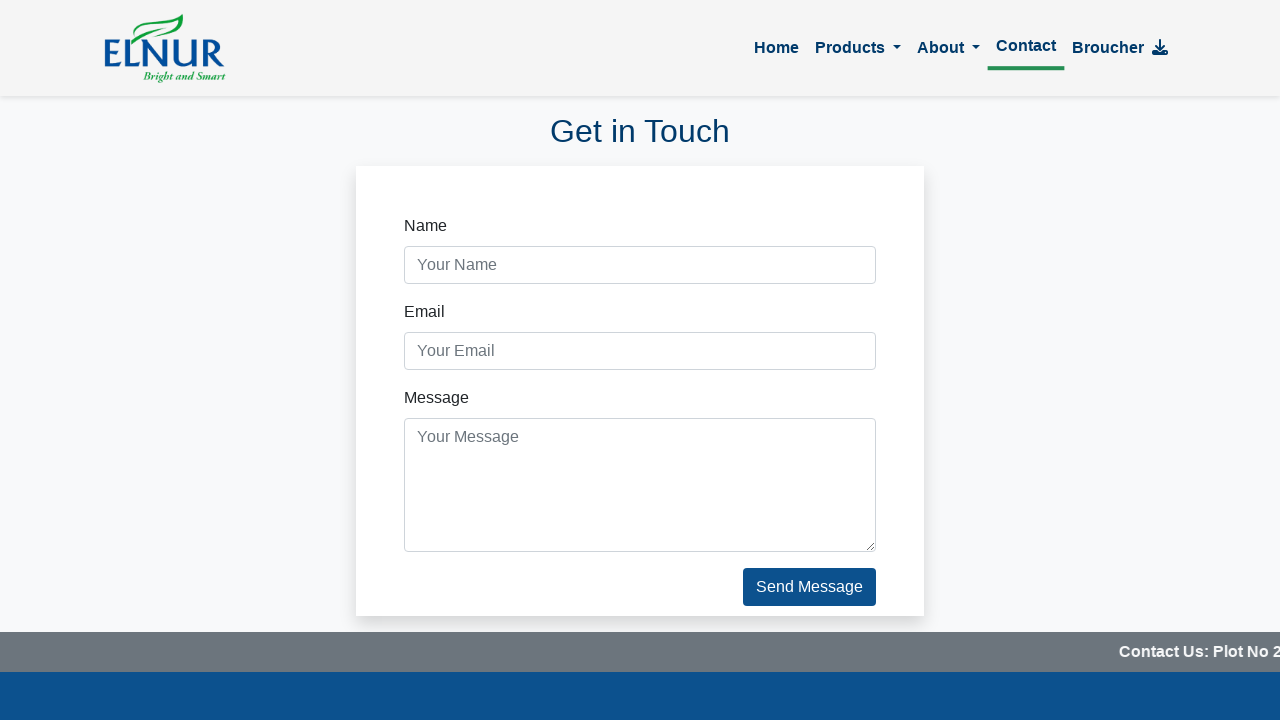